Opens the Sauce Labs homepage and verifies that the page title contains "Sauce Labs"

Starting URL: https://saucelabs.com

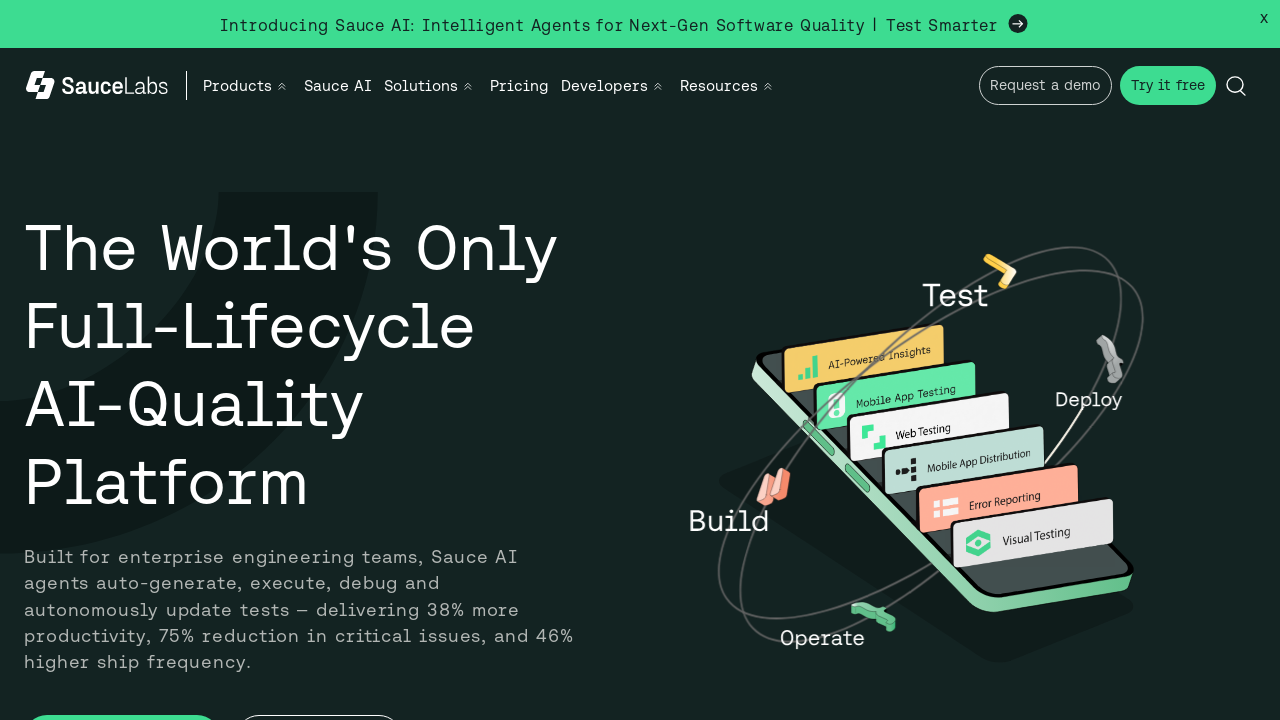

Waited for page to load (domcontentloaded state)
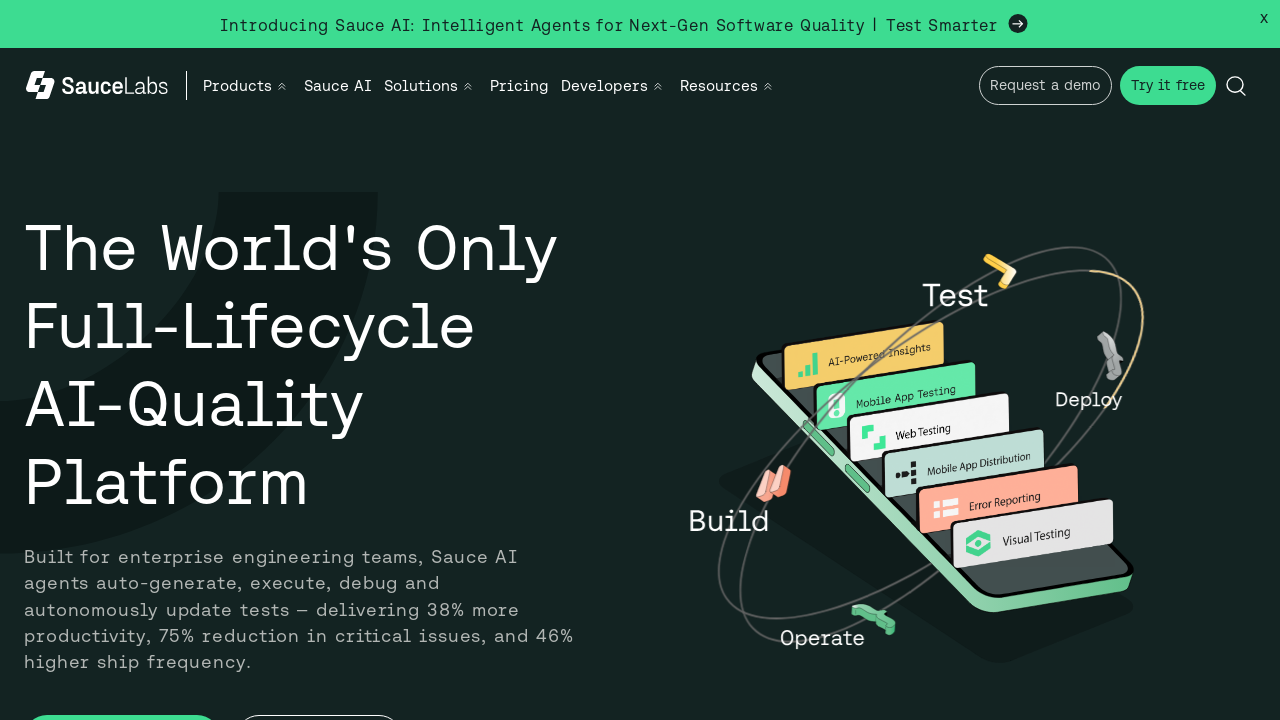

Retrieved page title: 'Sauce Labs: Cross Browser Testing, Selenium Testing & Mobile Testing'
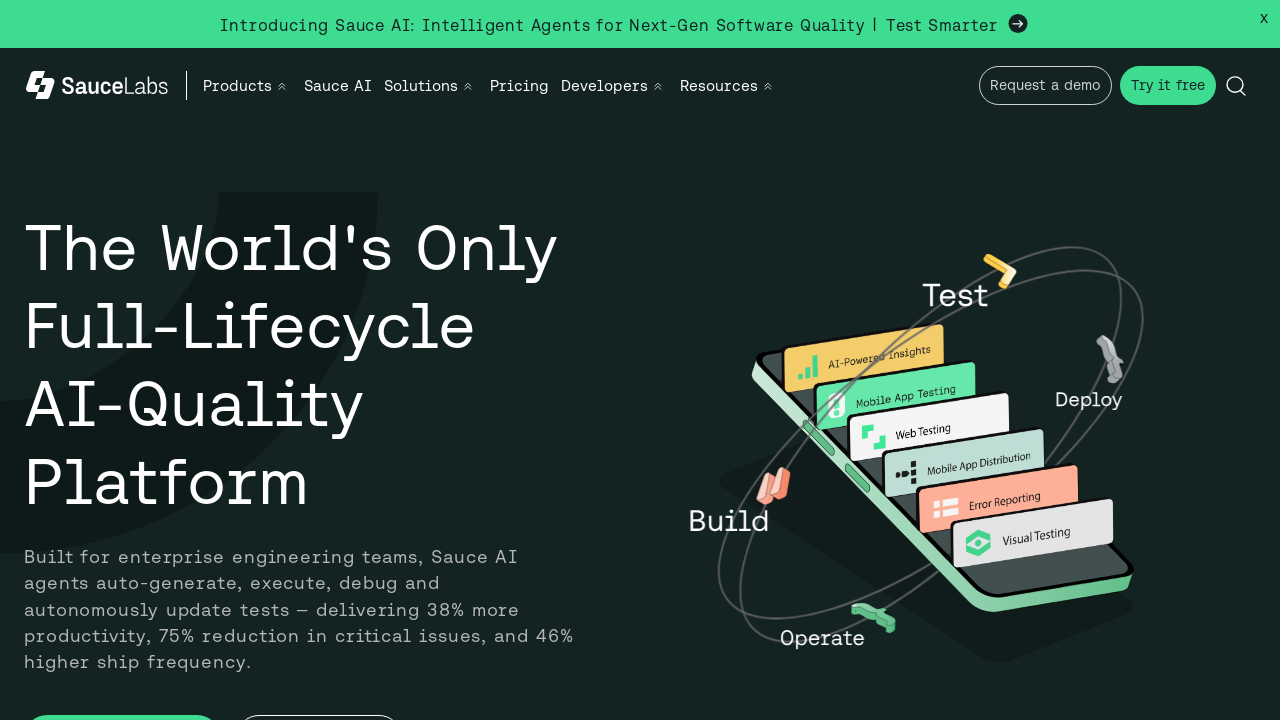

Verified that page title contains 'Sauce Labs'
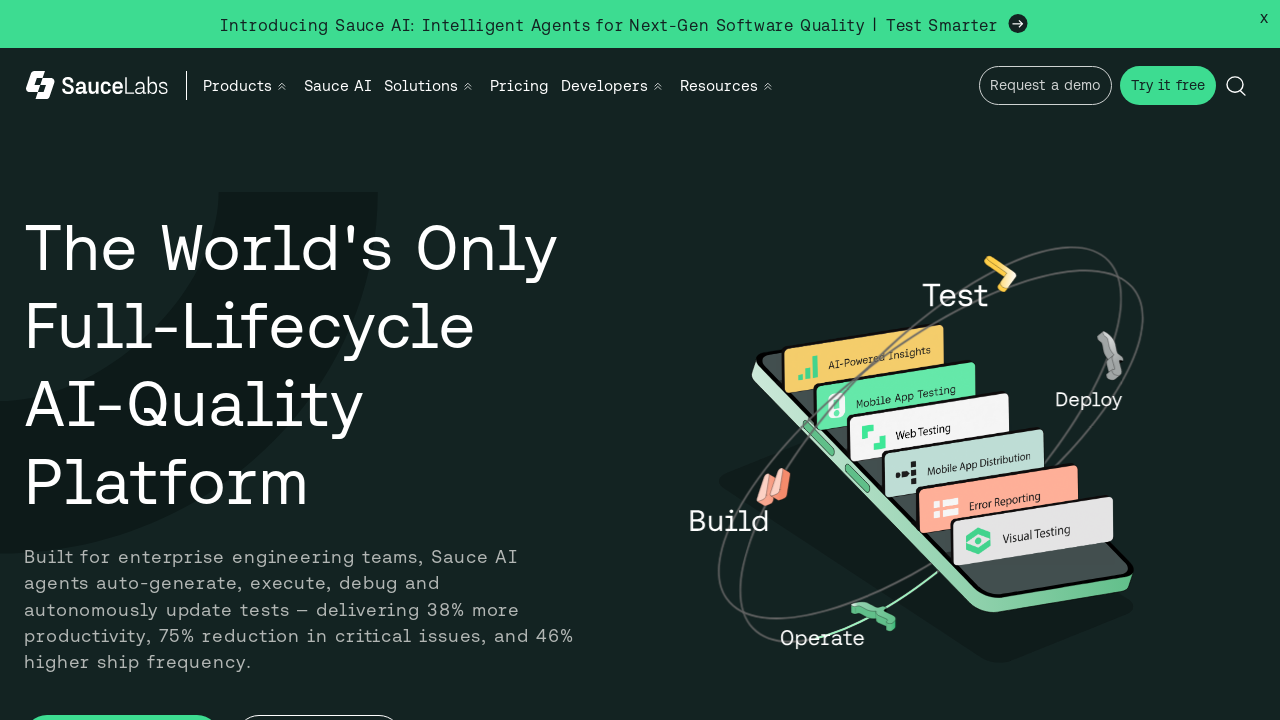

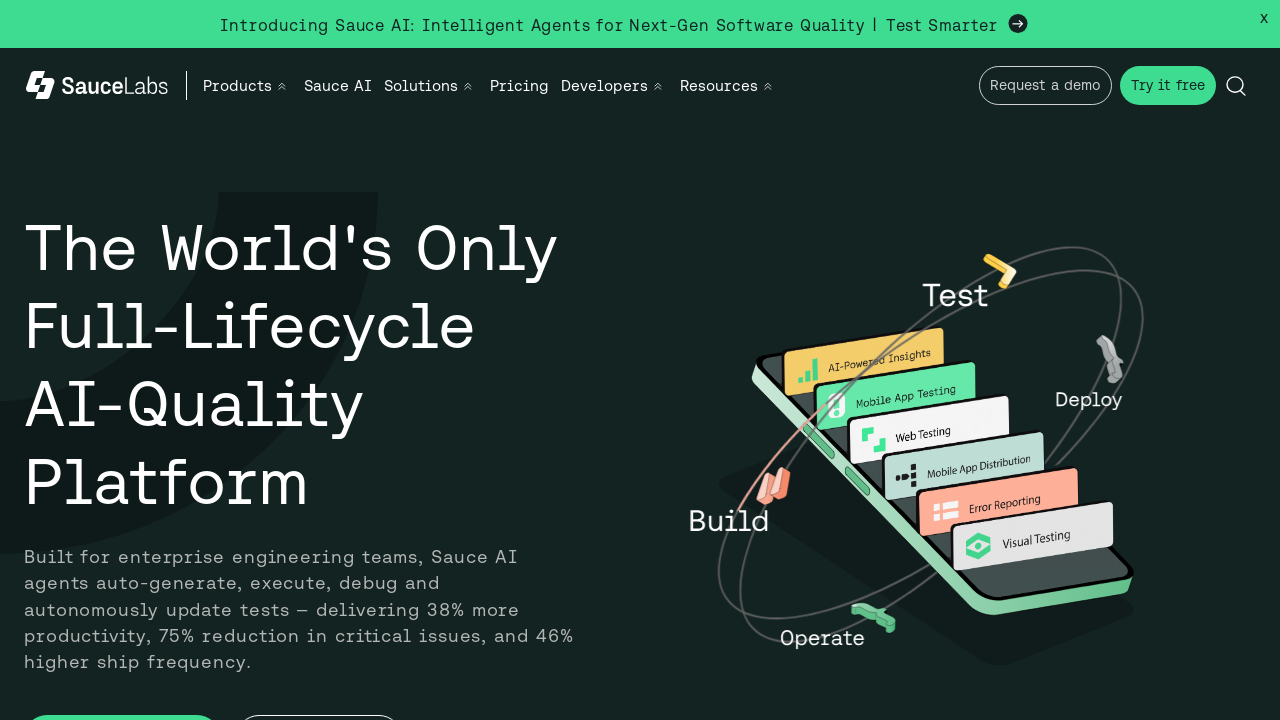